Tests HTTP status code pages by clicking each status code link (200, 301, 404, 500), verifying the page loads correctly with the expected code, and navigating back to the status codes home page.

Starting URL: https://the-internet.herokuapp.com/status_codes

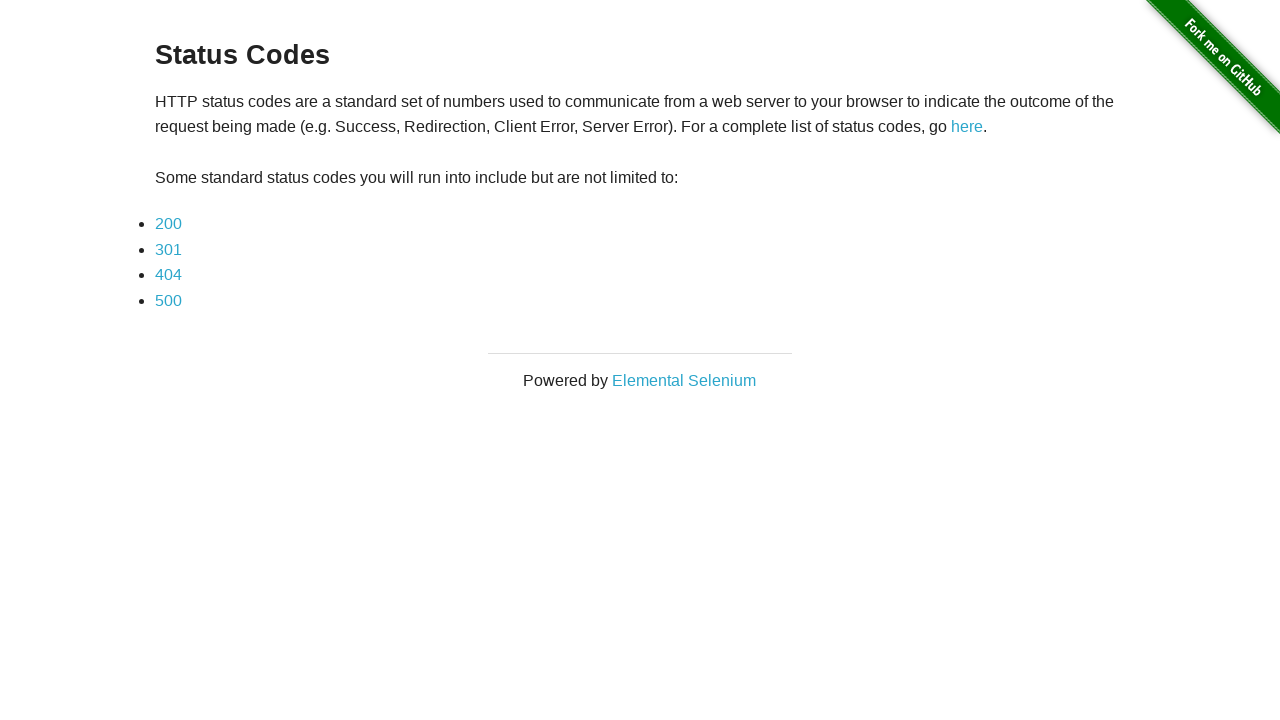

Clicked link for HTTP status code 200 at (168, 224) on a:text-is('200')
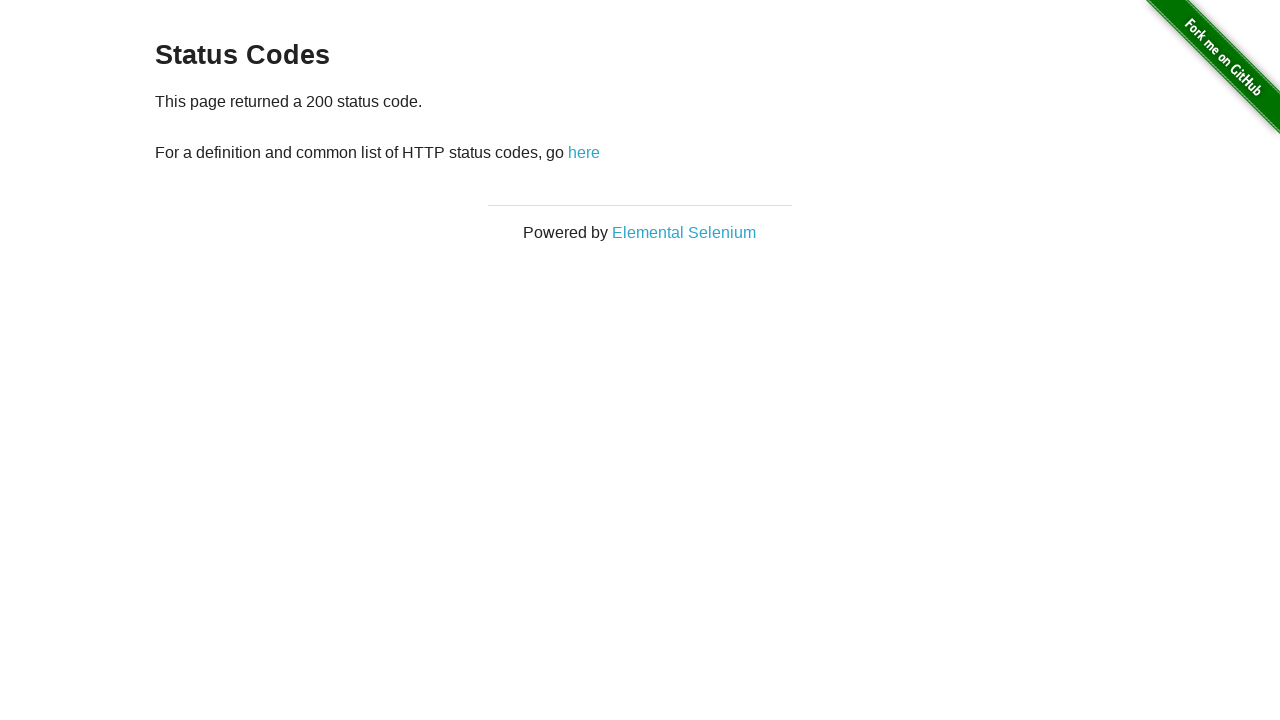

Status code 200 page loaded, URL verified
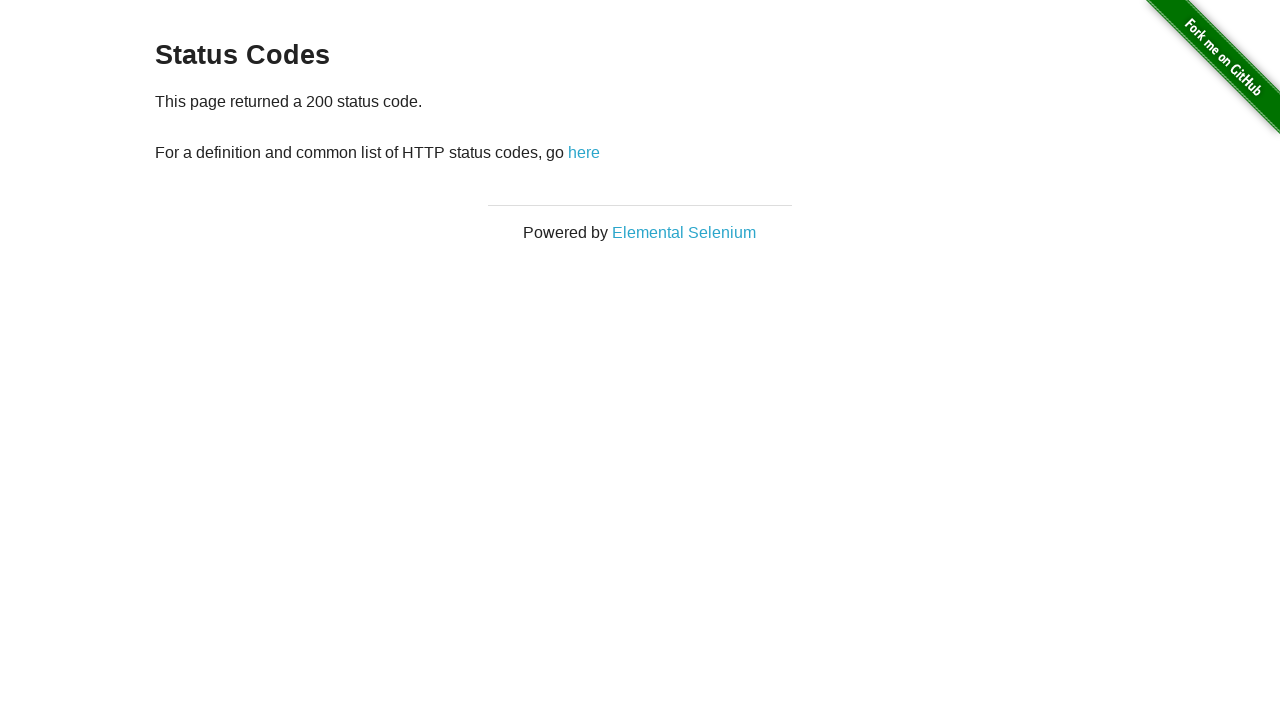

Status code 200 content loaded and verified
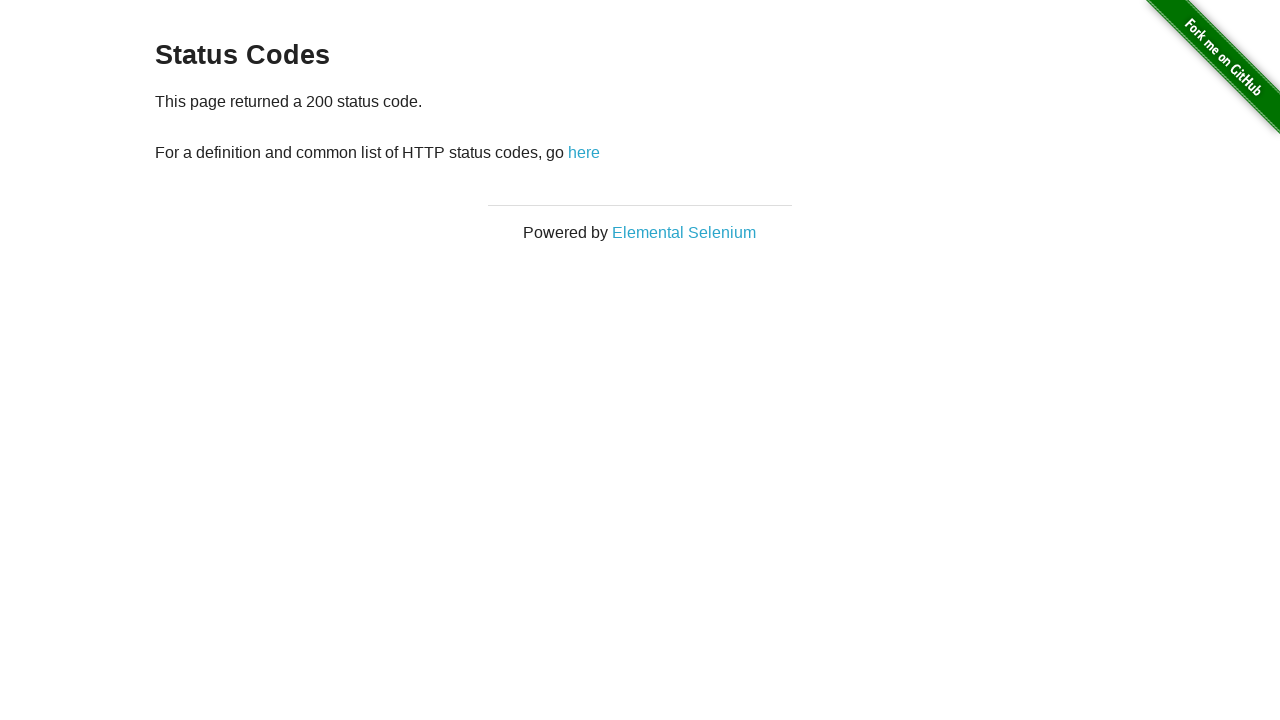

Clicked back link to return to Status Codes home page at (584, 152) on #content > div > p > a
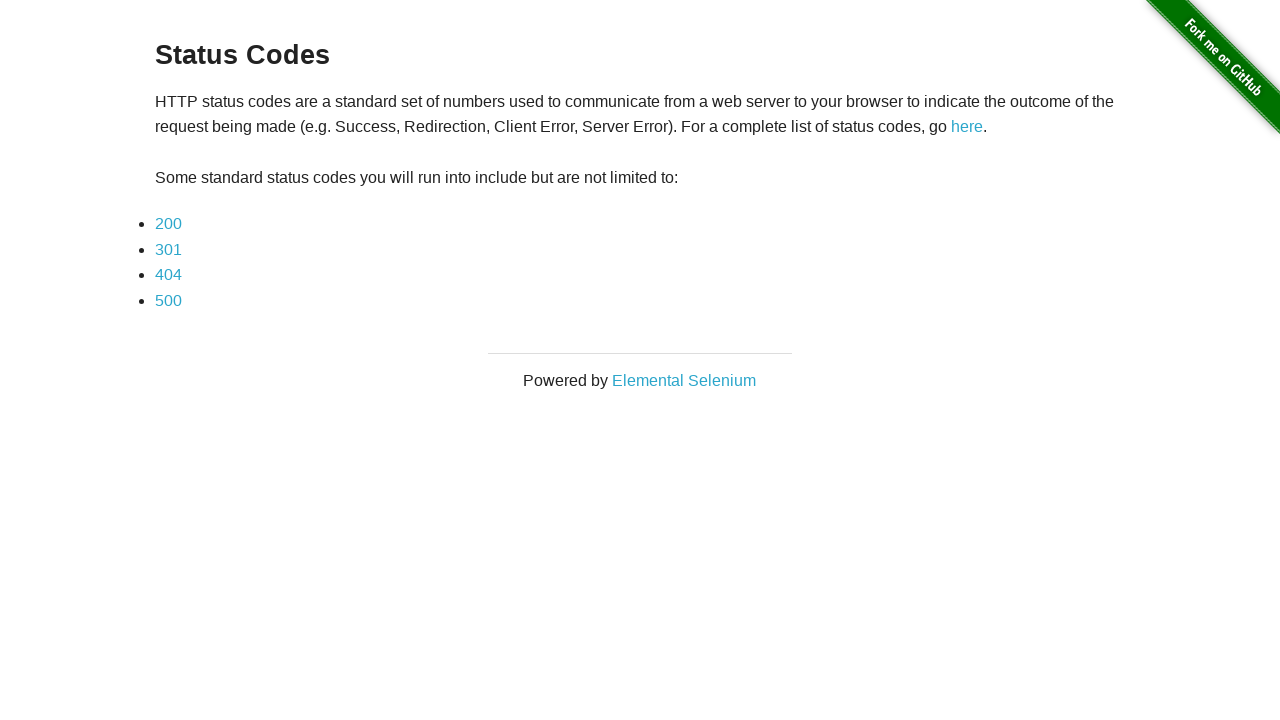

Returned to Status Codes home page
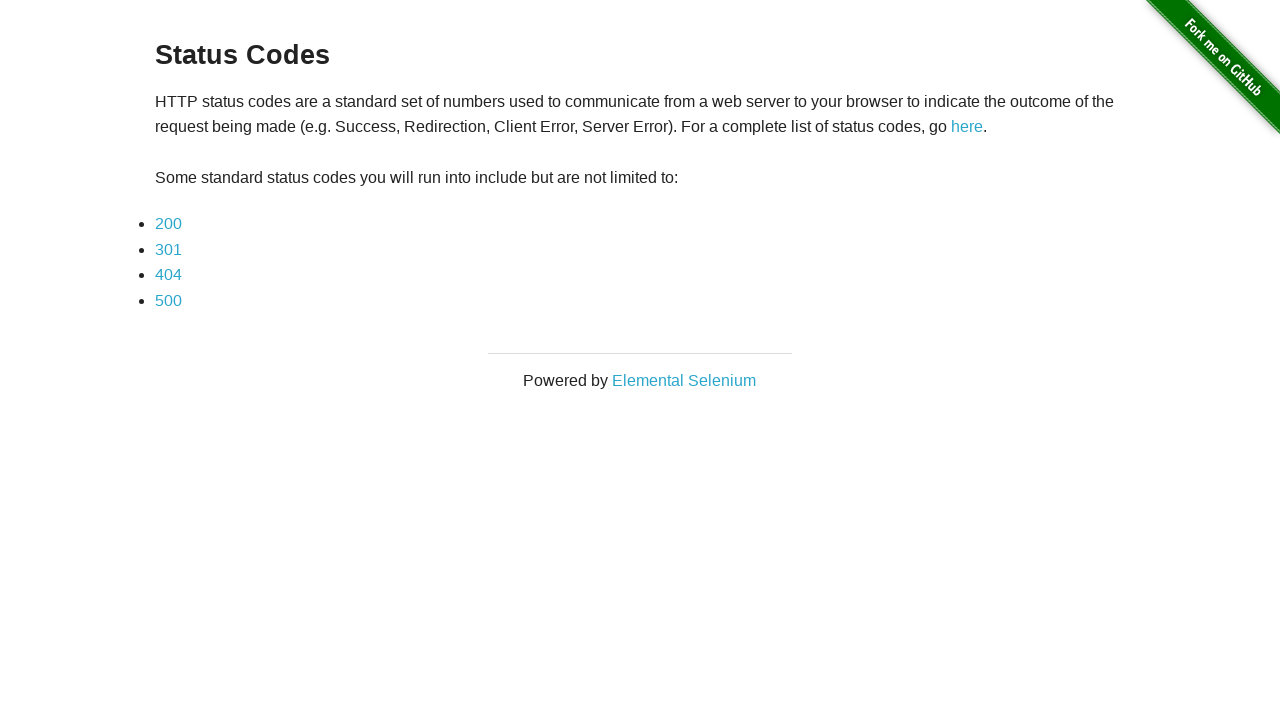

Clicked link for HTTP status code 301 at (168, 249) on a:text-is('301')
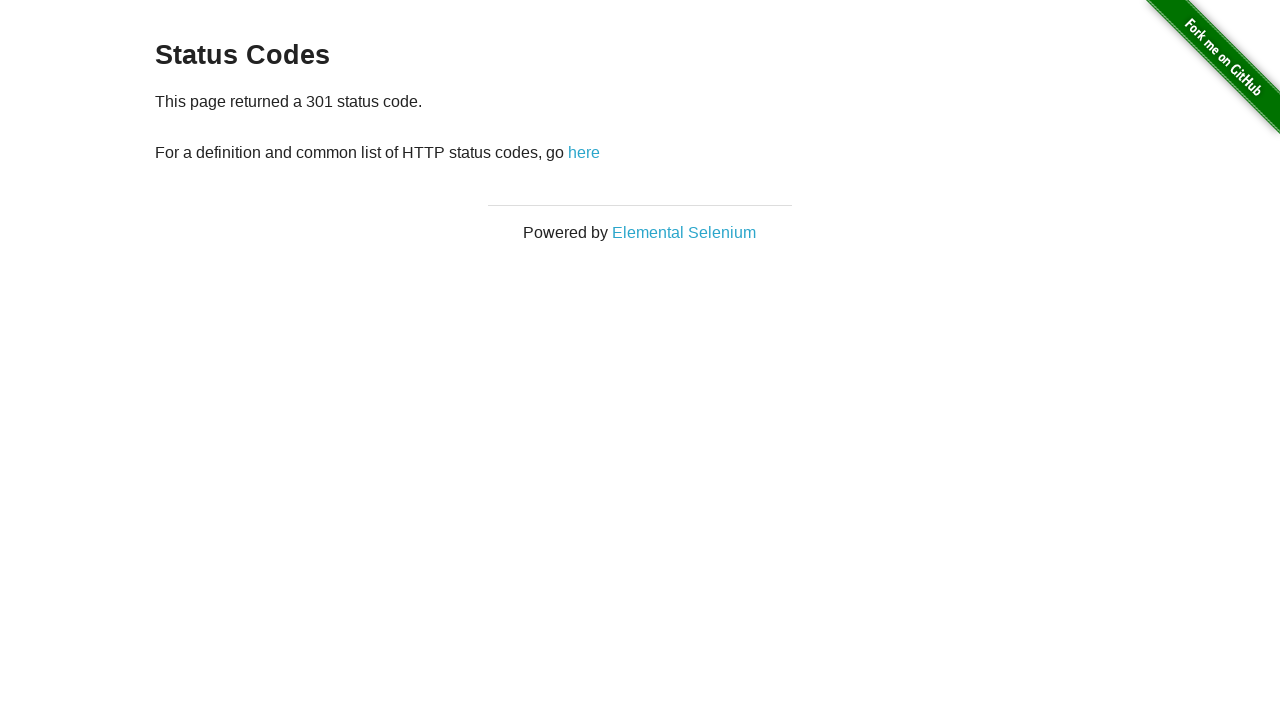

Status code 301 page loaded, URL verified
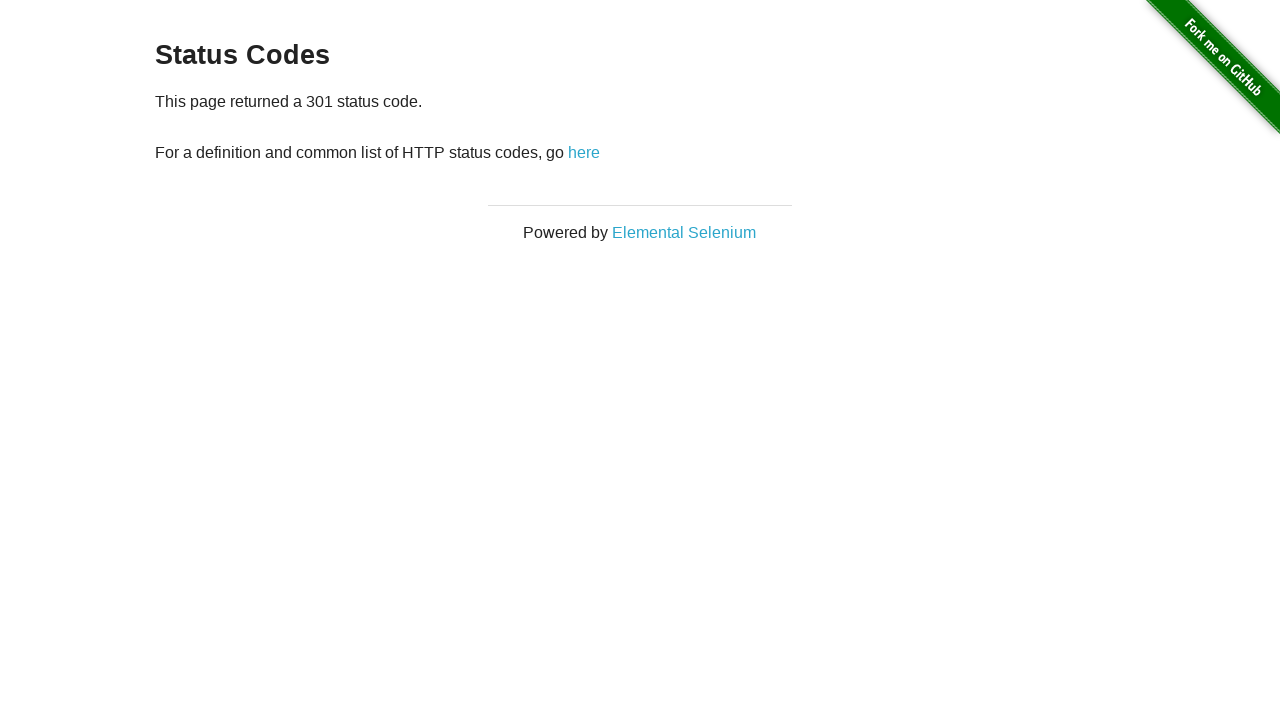

Status code 301 content loaded and verified
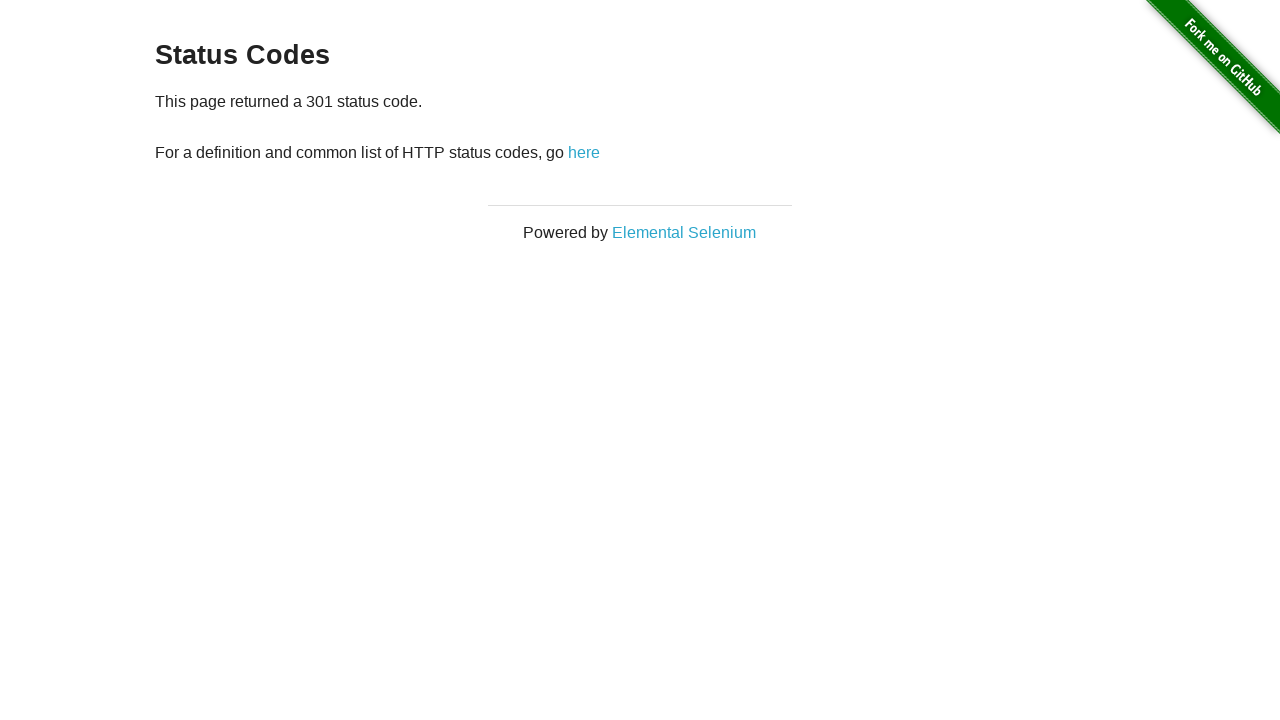

Clicked back link to return to Status Codes home page at (584, 152) on #content > div > p > a
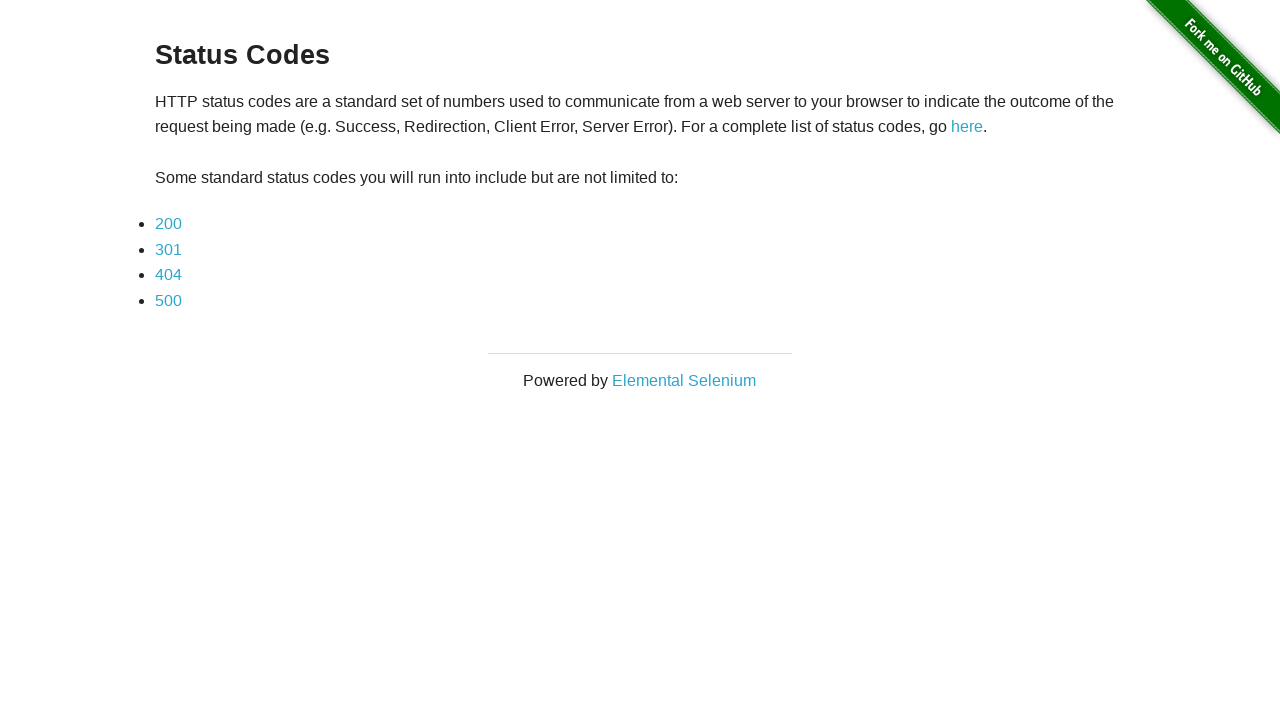

Returned to Status Codes home page
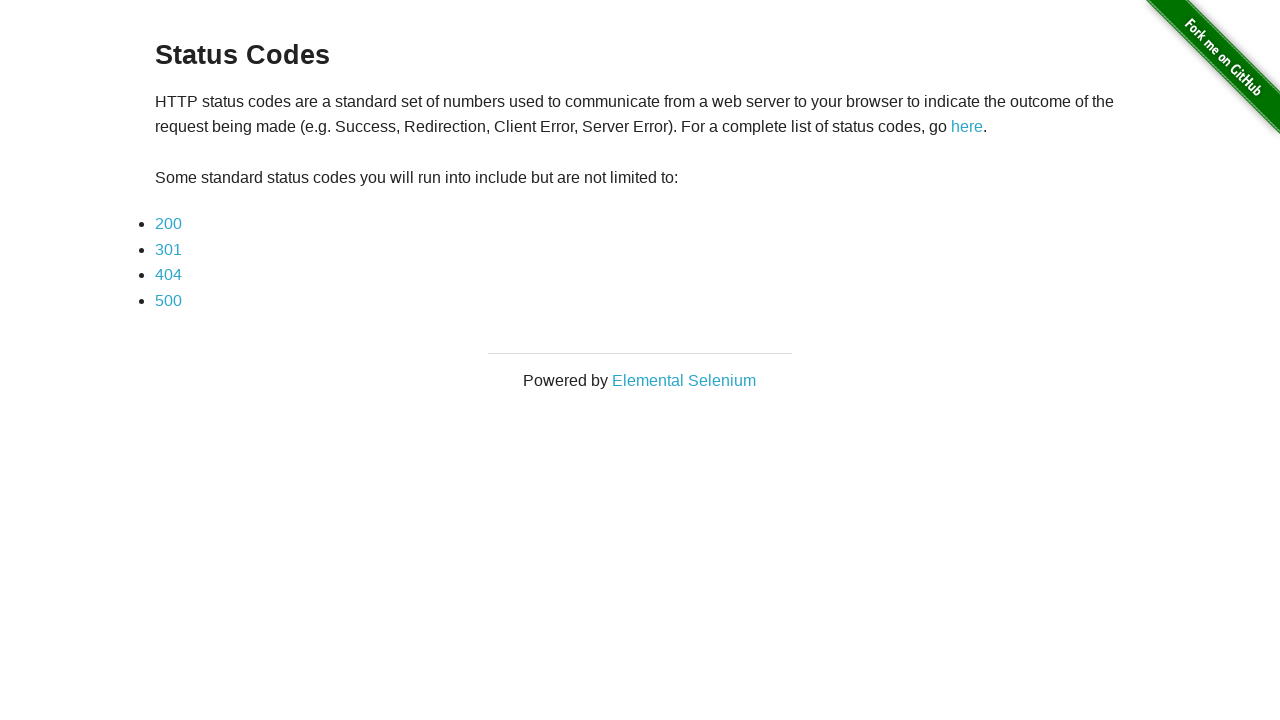

Clicked link for HTTP status code 404 at (168, 275) on a:text-is('404')
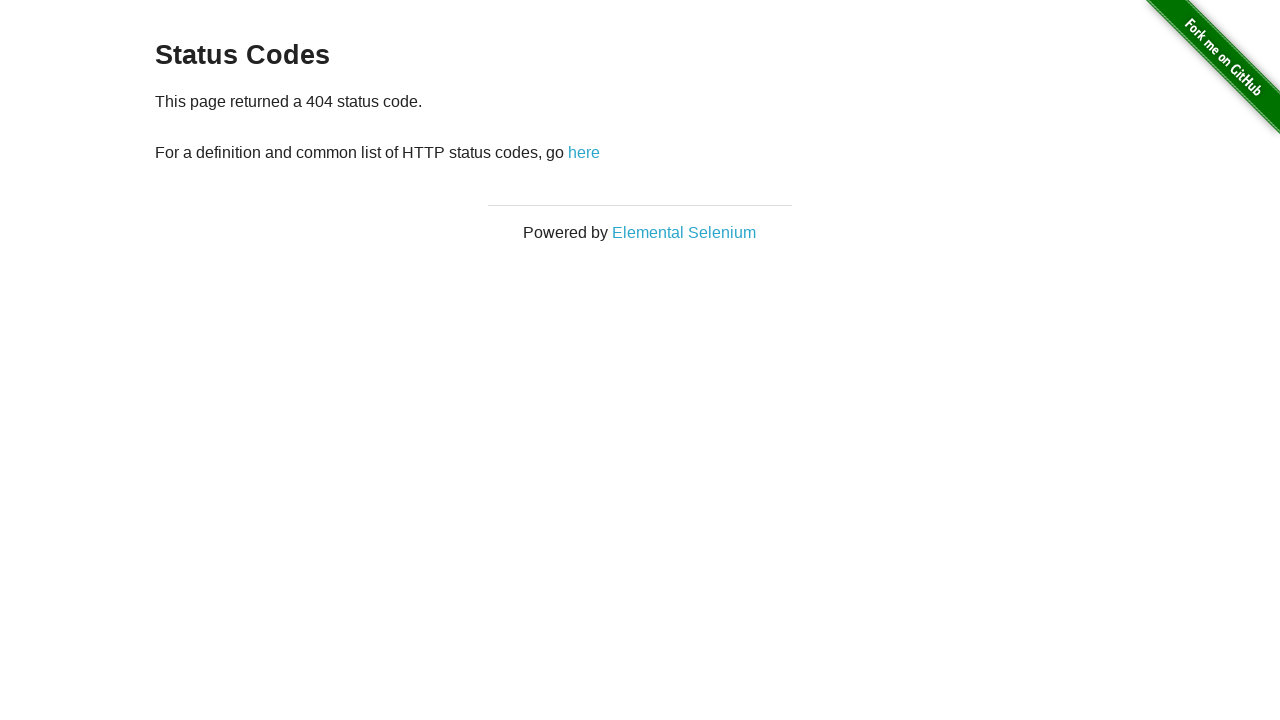

Status code 404 page loaded, URL verified
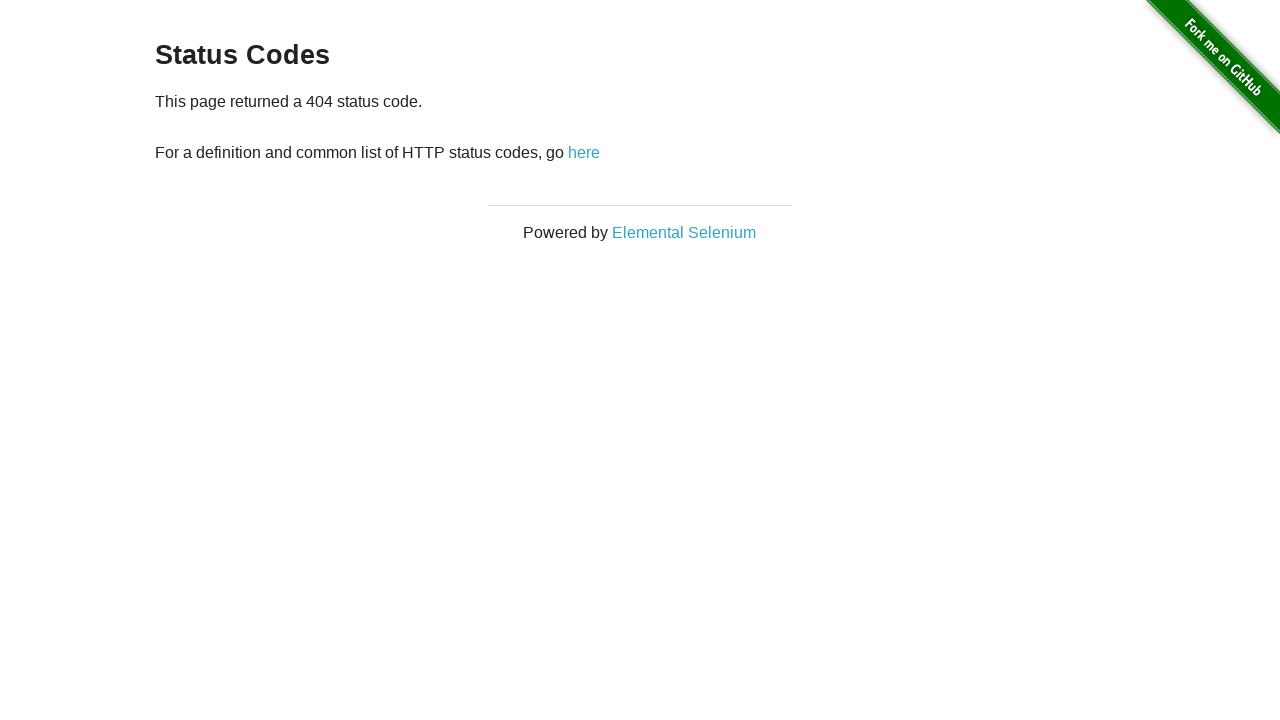

Status code 404 content loaded and verified
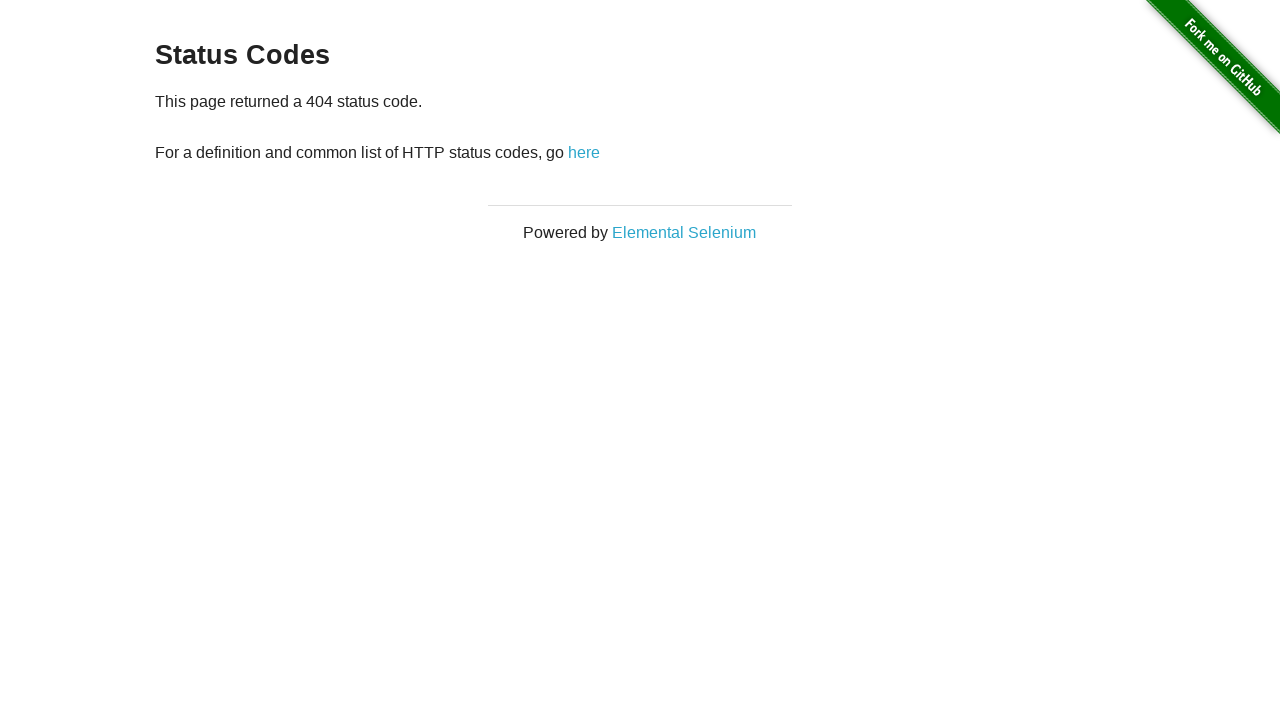

Clicked back link to return to Status Codes home page at (584, 152) on #content > div > p > a
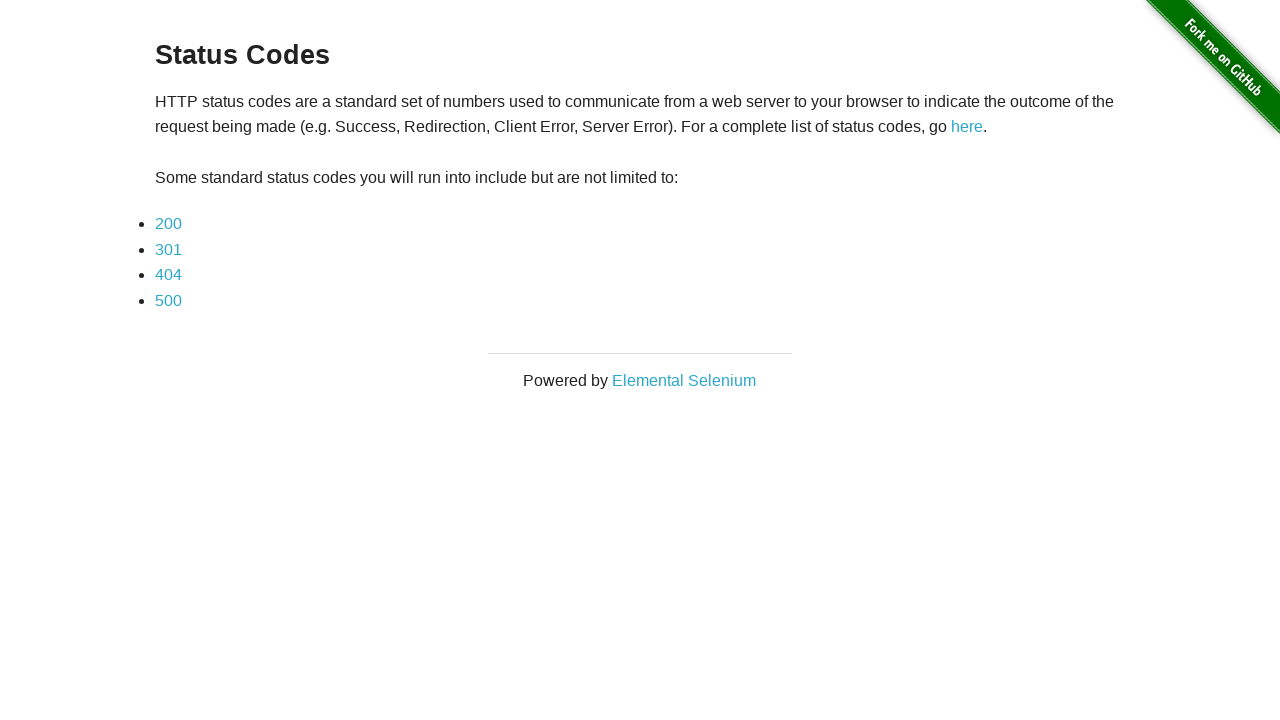

Returned to Status Codes home page
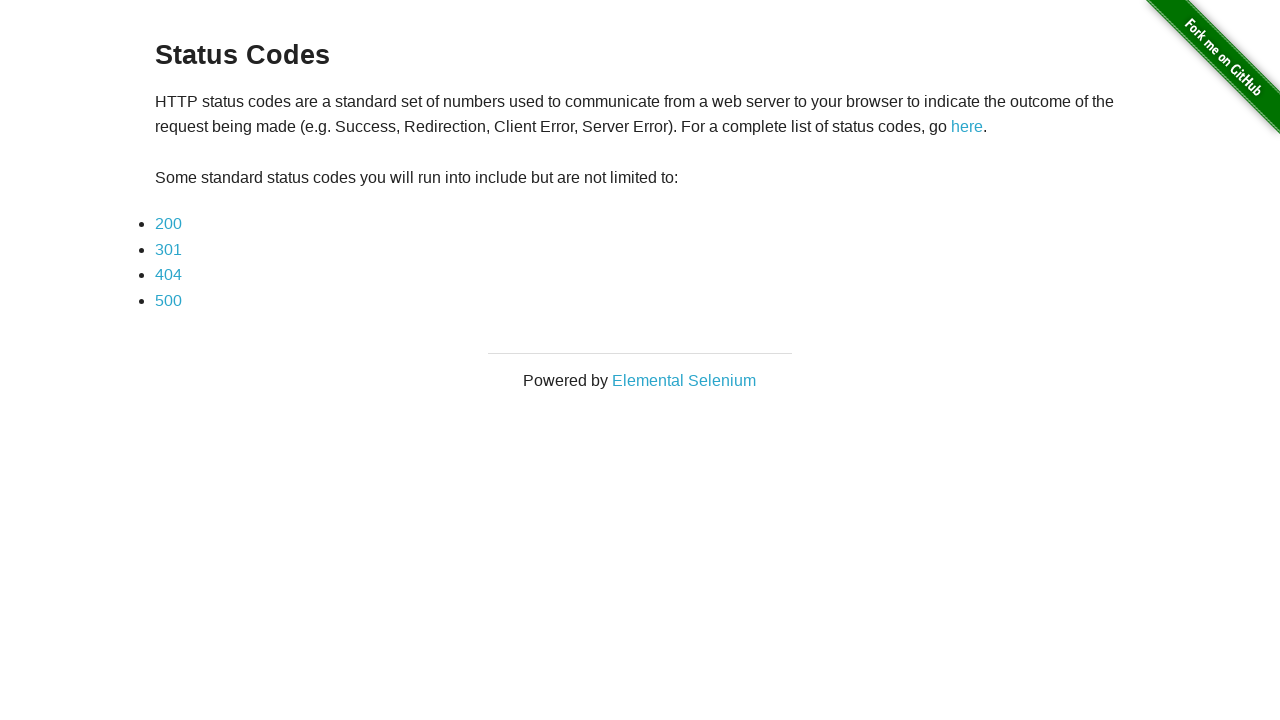

Clicked link for HTTP status code 500 at (168, 300) on a:text-is('500')
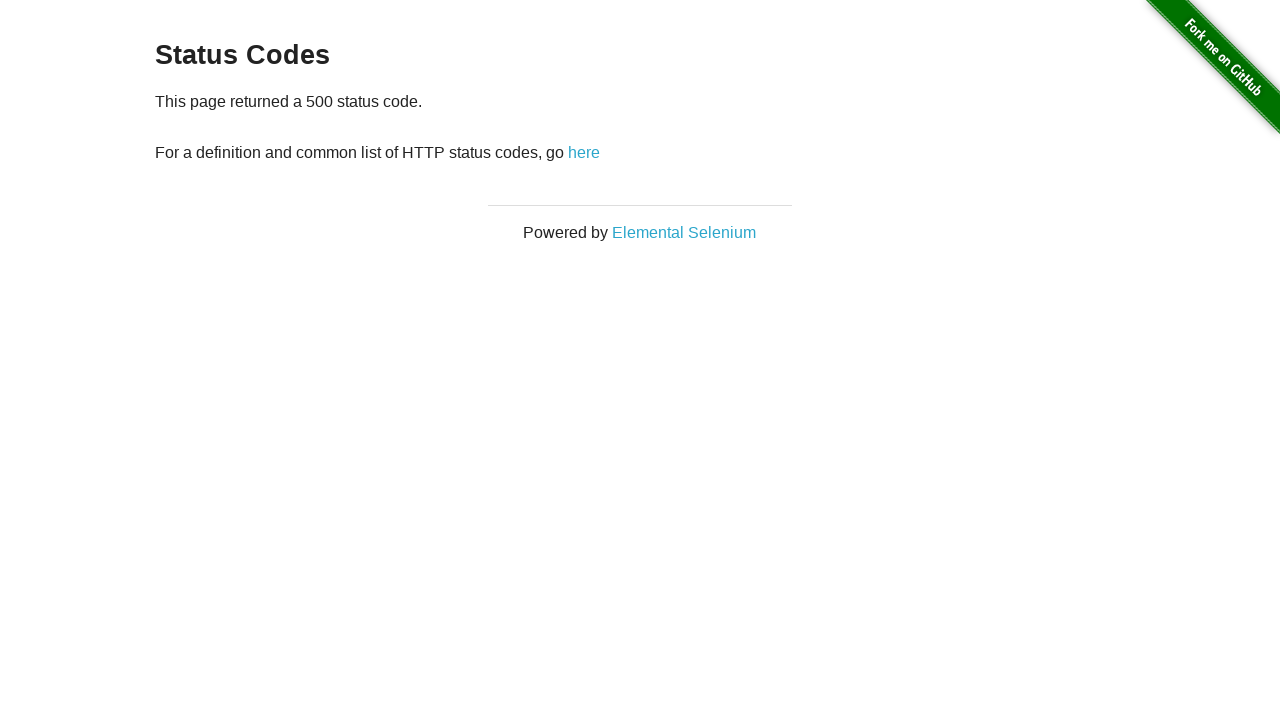

Status code 500 page loaded, URL verified
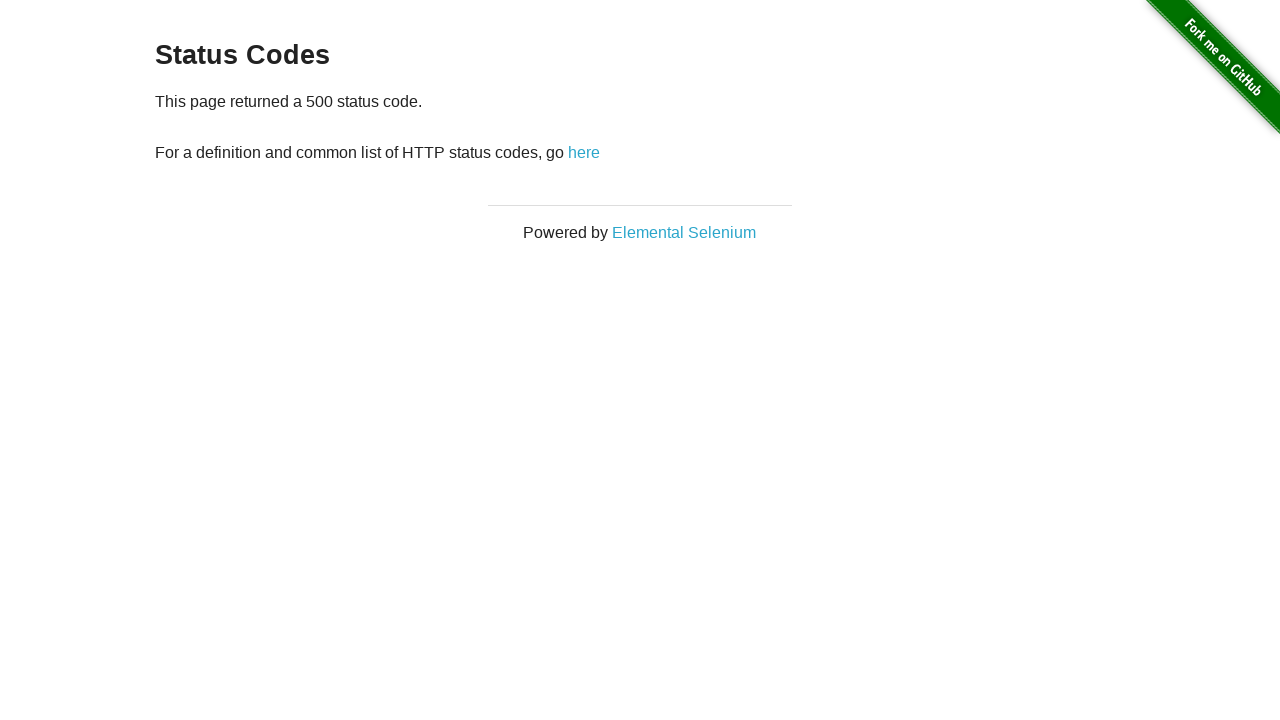

Status code 500 content loaded and verified
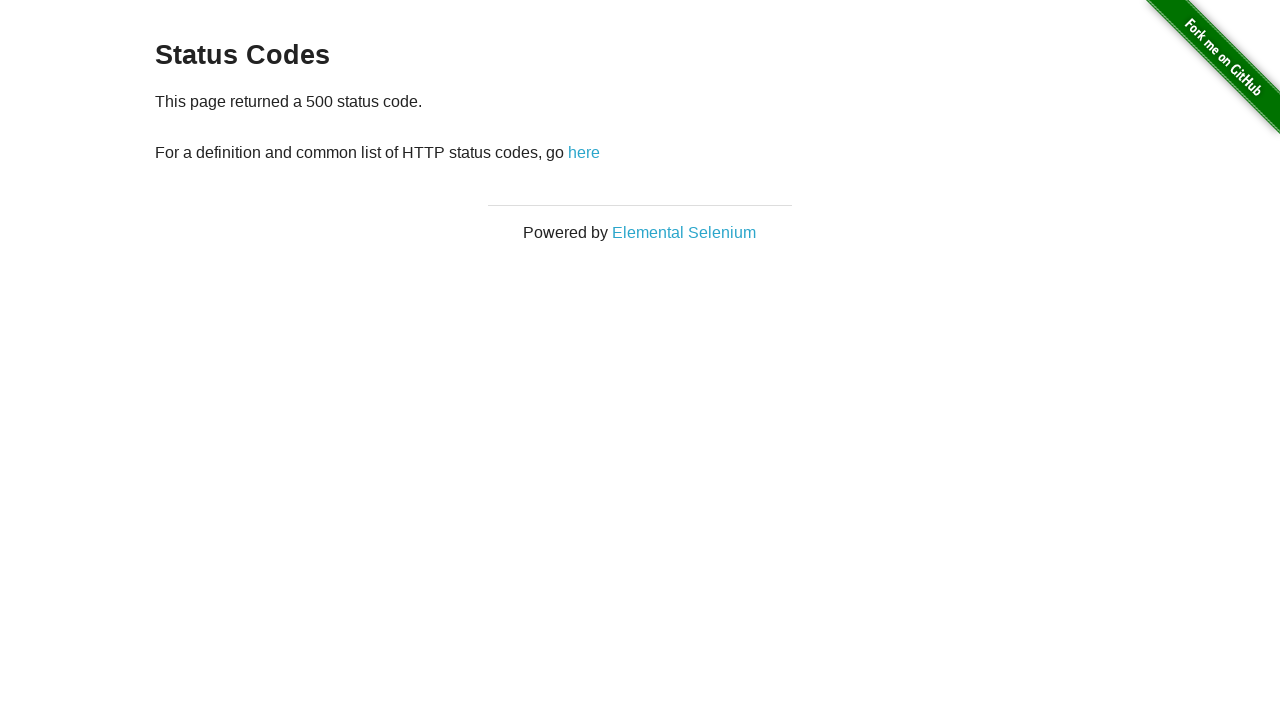

Clicked back link to return to Status Codes home page at (584, 152) on #content > div > p > a
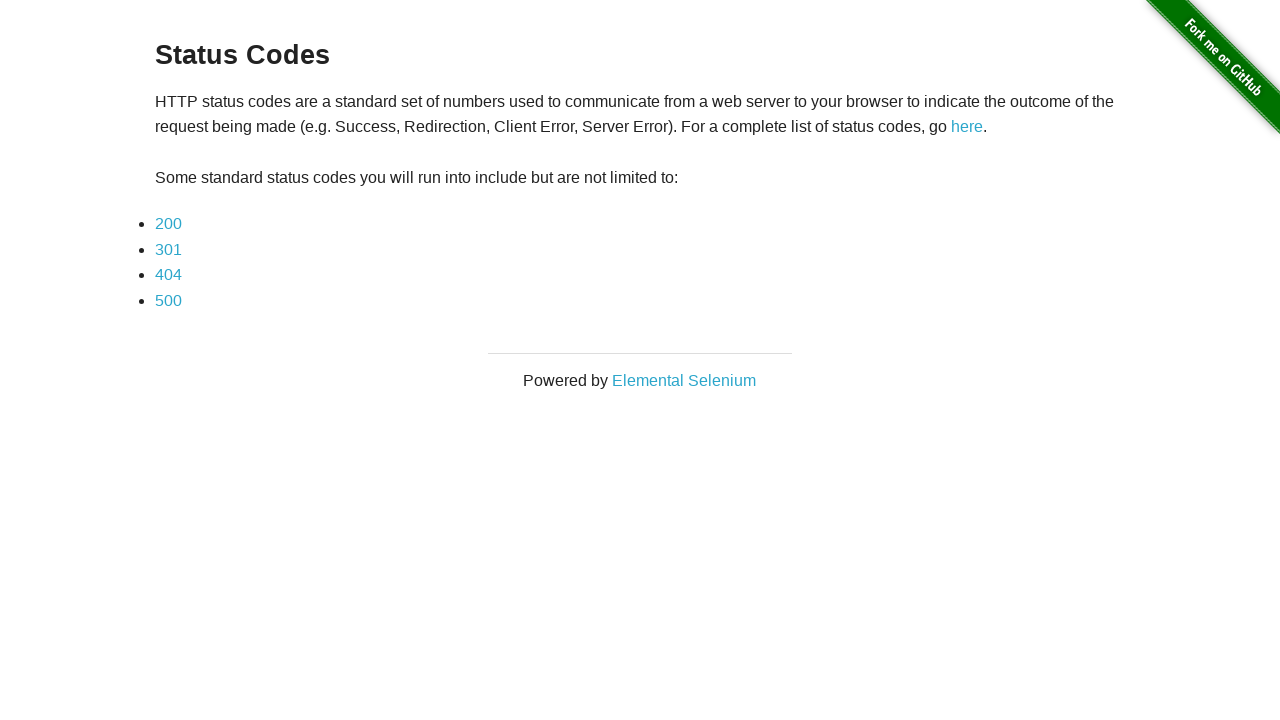

Returned to Status Codes home page
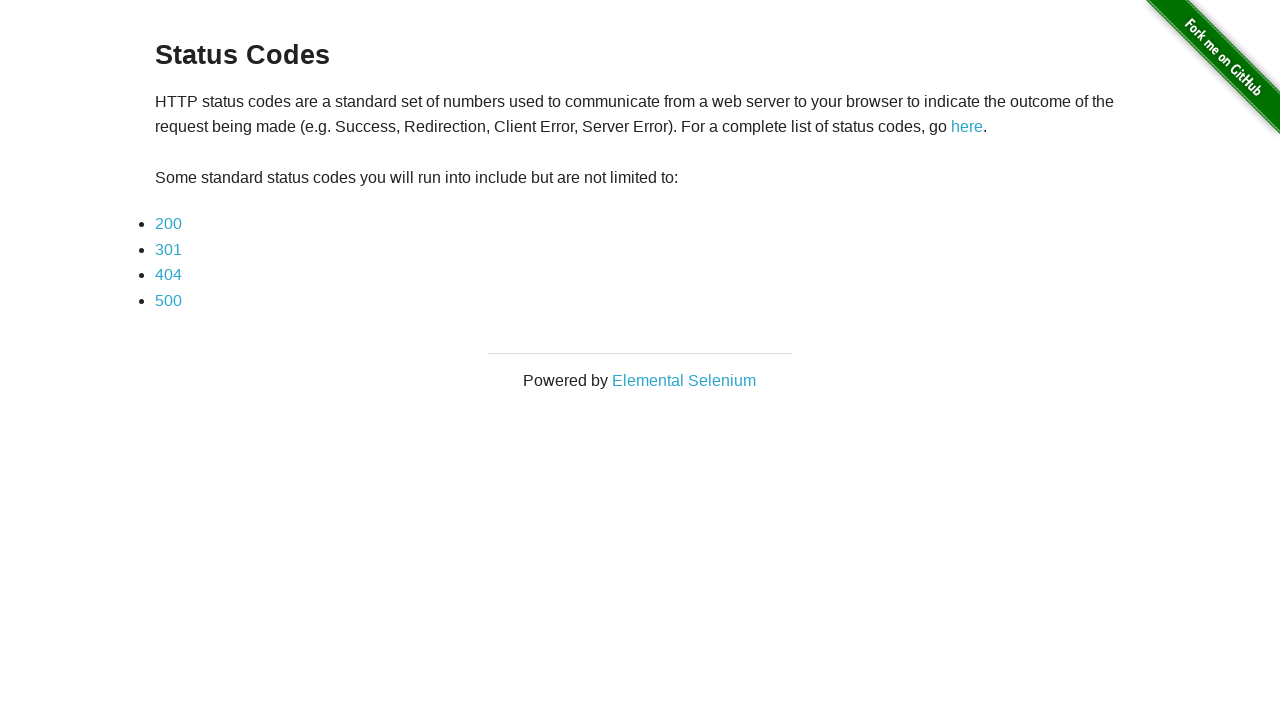

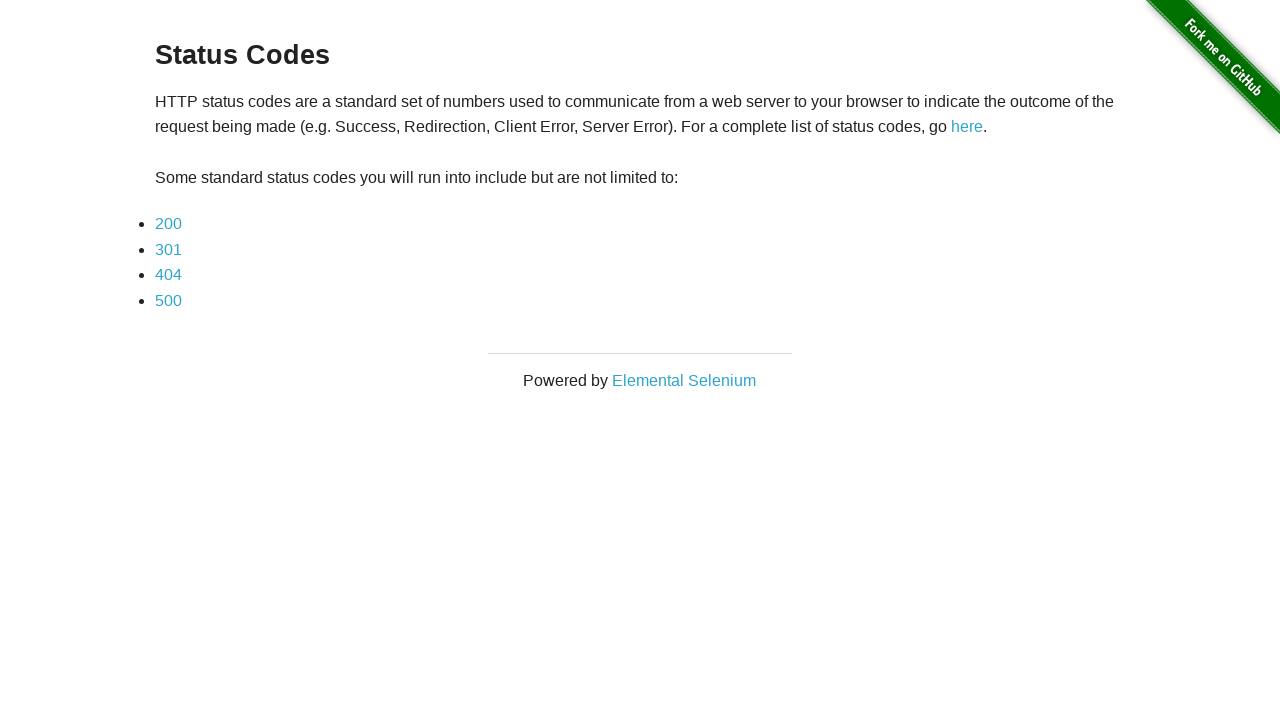